Performs a click and hold, move to target, then release action for drag and drop

Starting URL: https://crossbrowsertesting.github.io/drag-and-drop

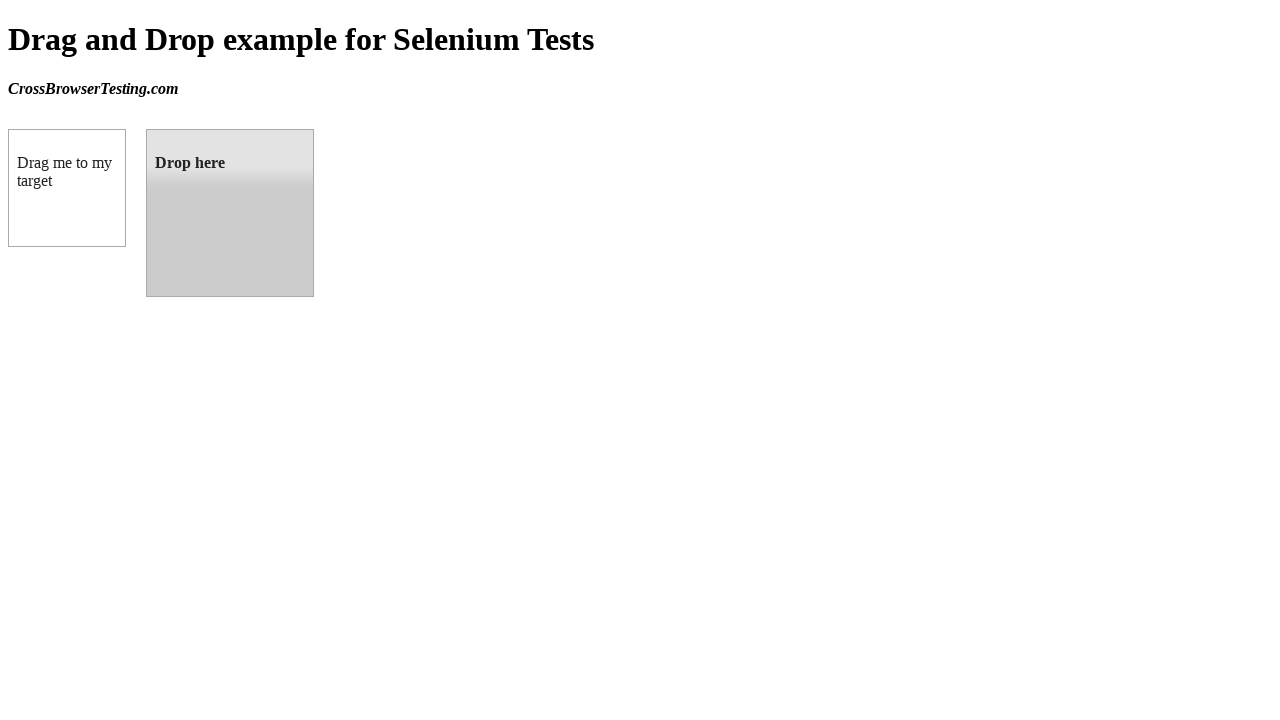

Located source draggable element
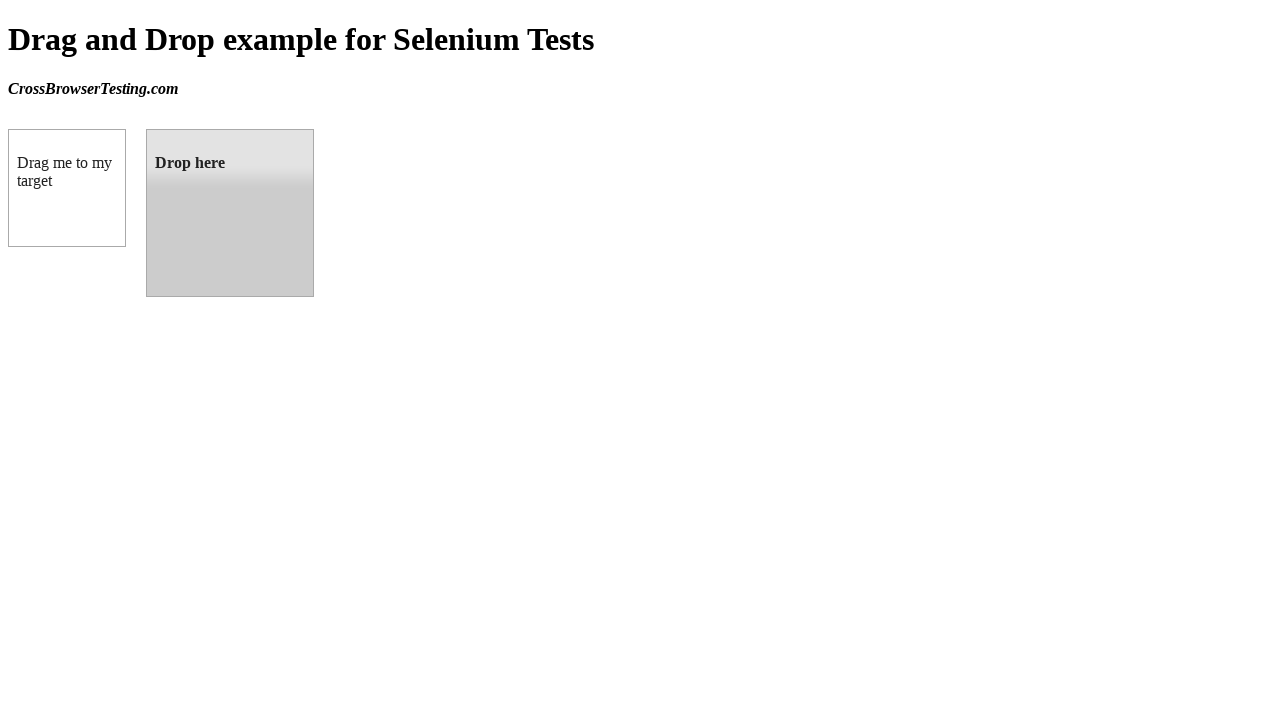

Located target droppable element
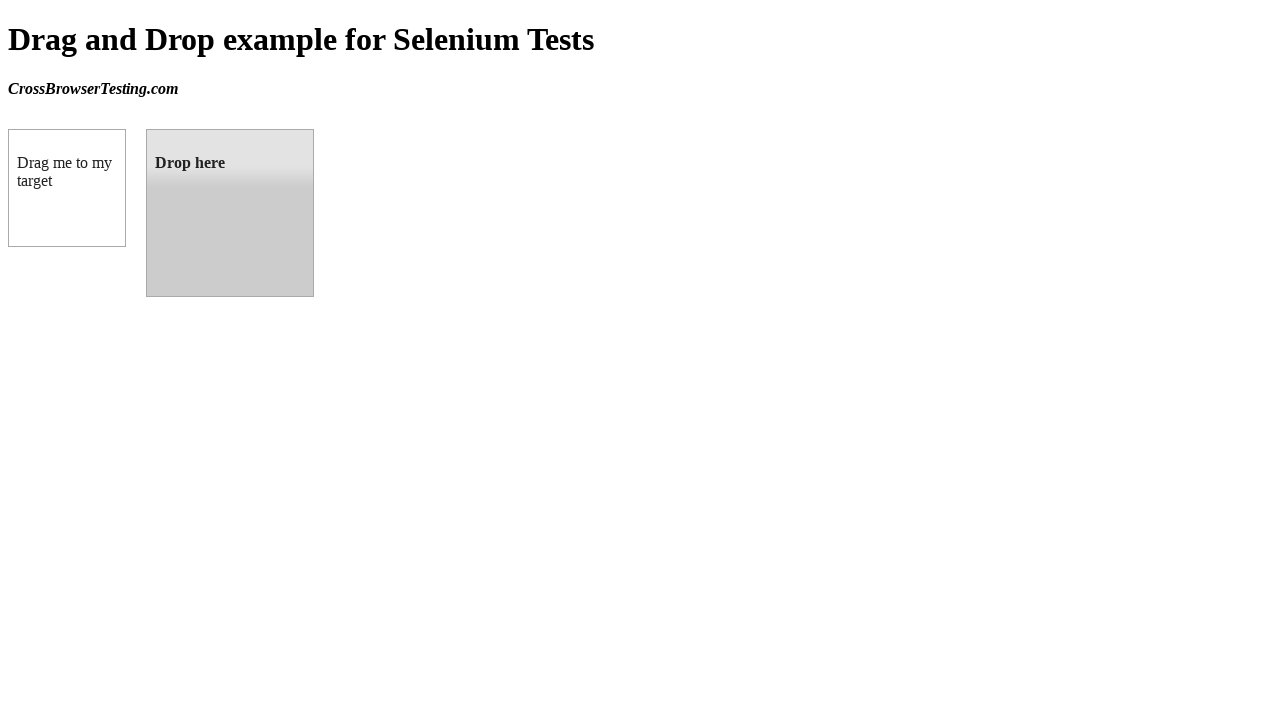

Retrieved bounding box of source element
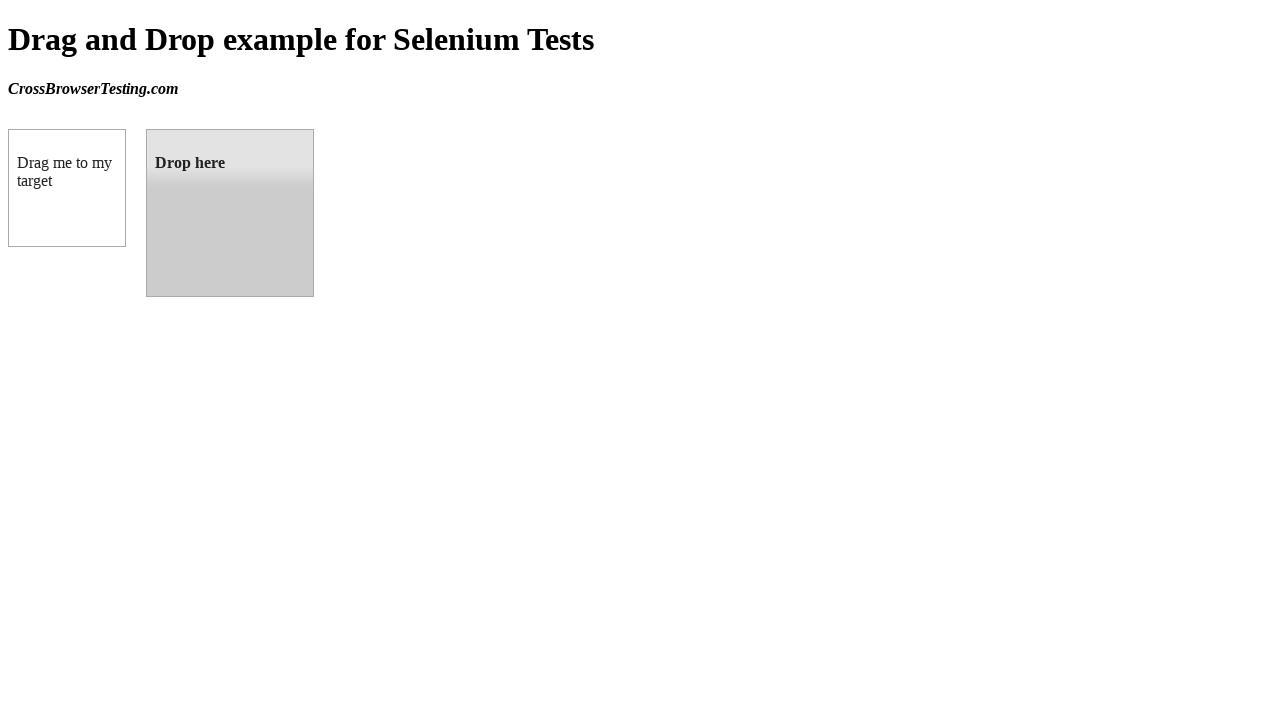

Retrieved bounding box of target element
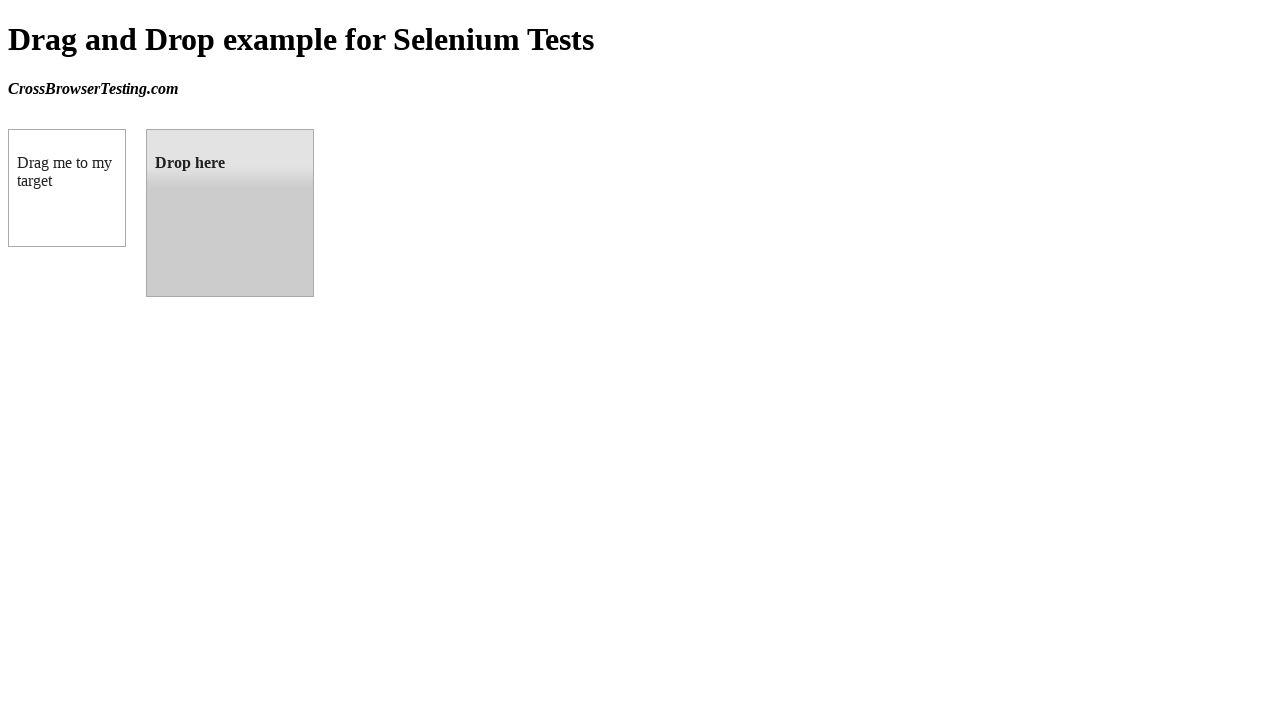

Moved mouse to center of source element at (67, 188)
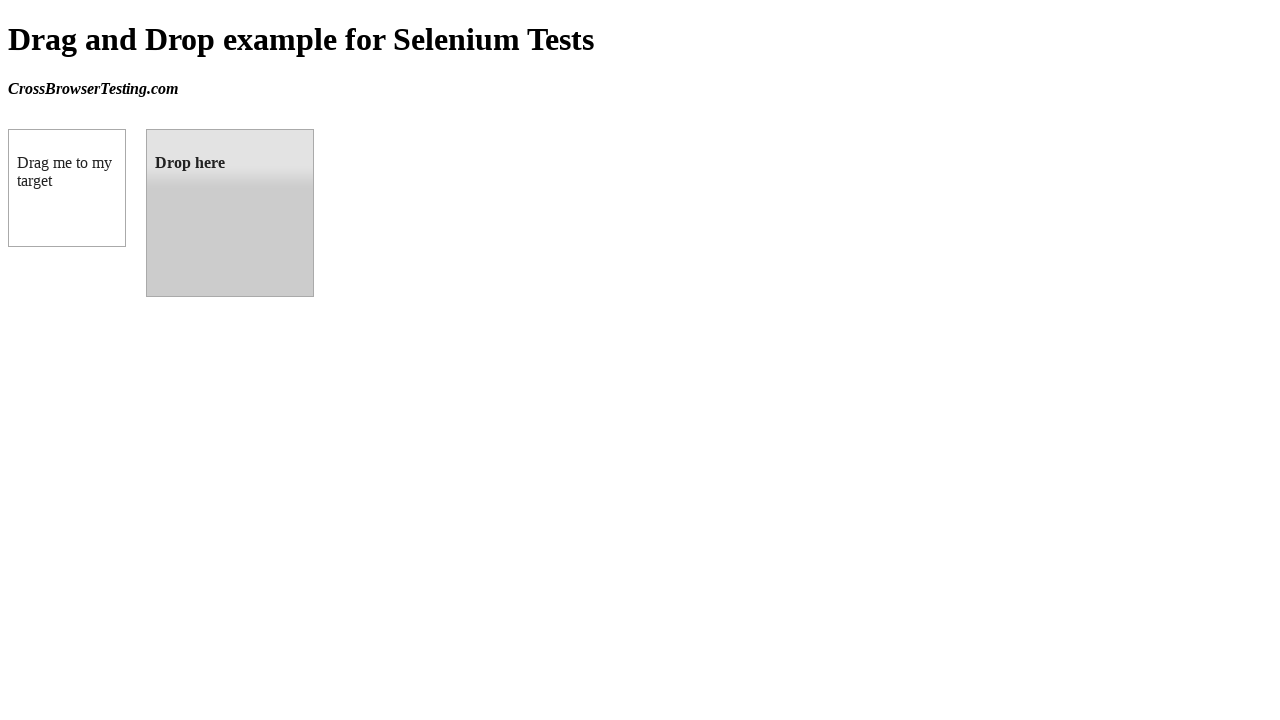

Pressed mouse button down on source element at (67, 188)
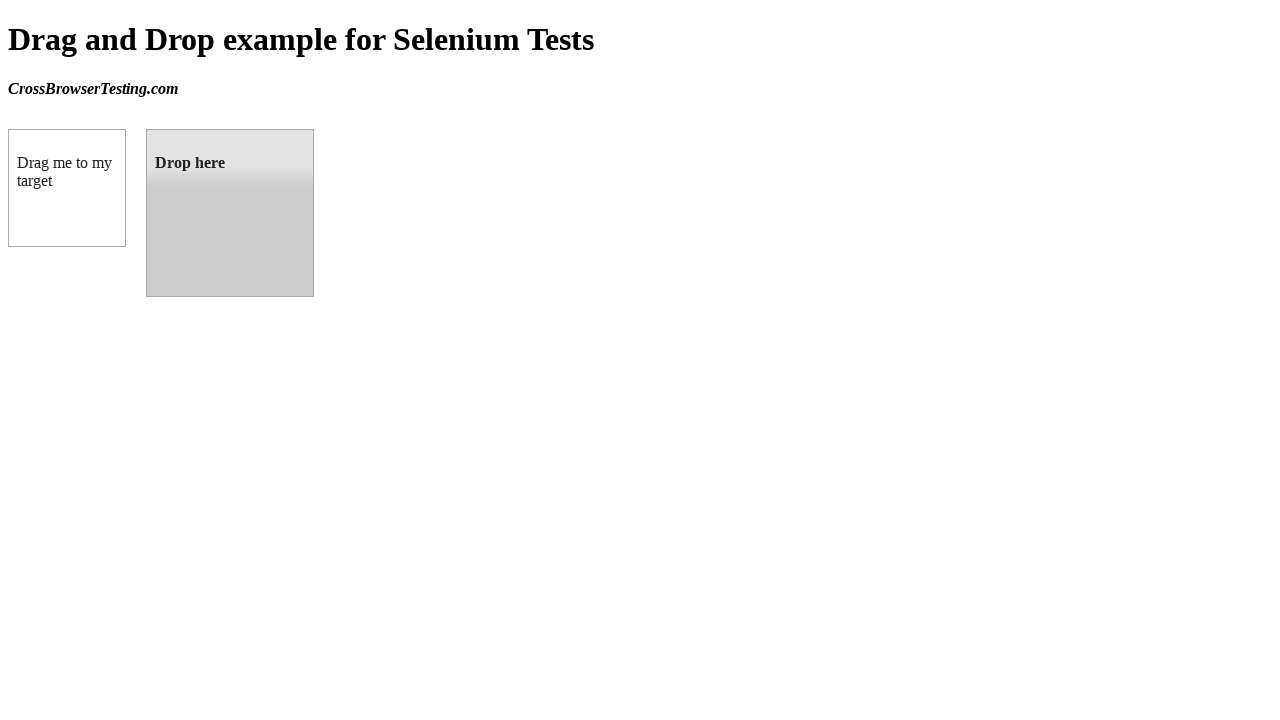

Dragged element to center of target drop zone at (230, 213)
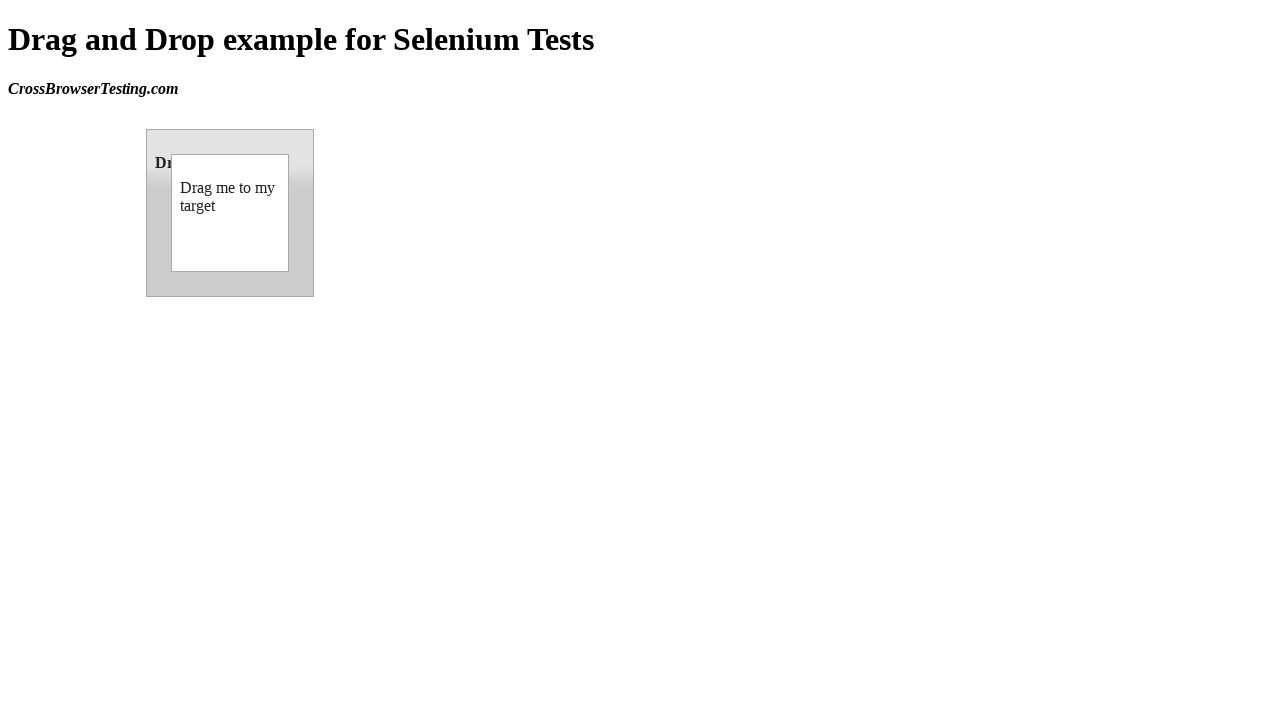

Released mouse button to complete drag and drop at (230, 213)
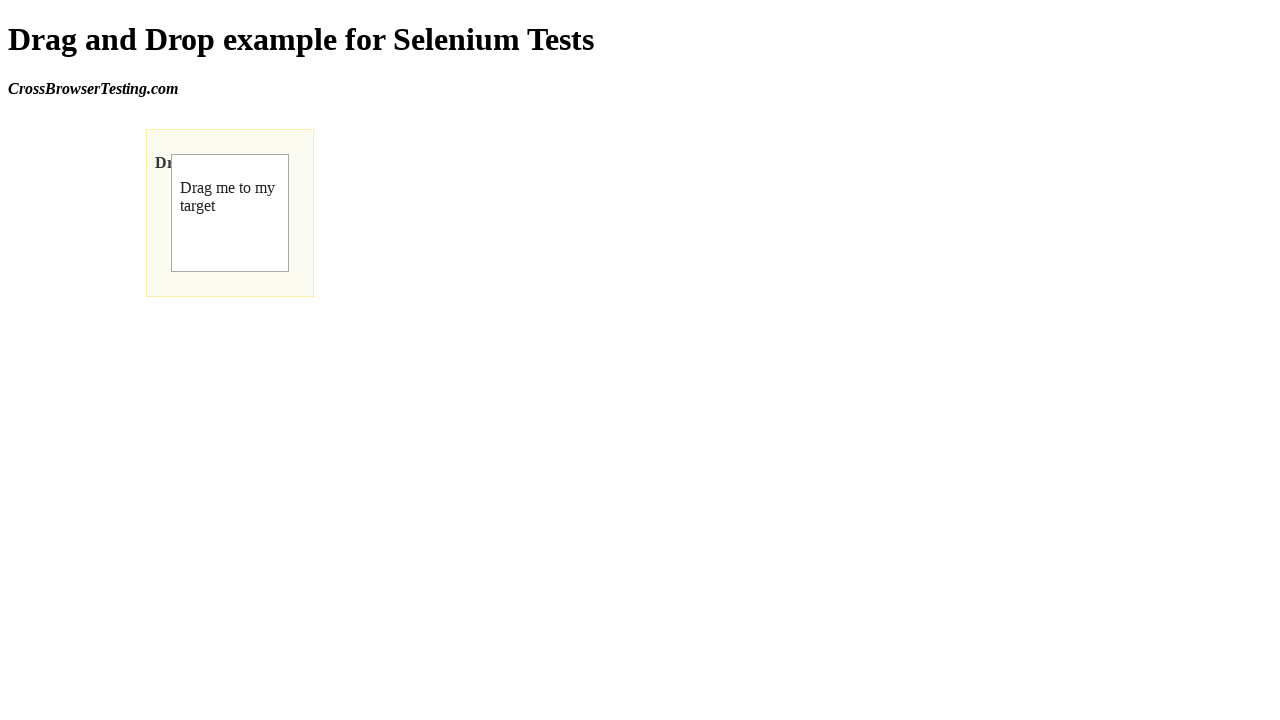

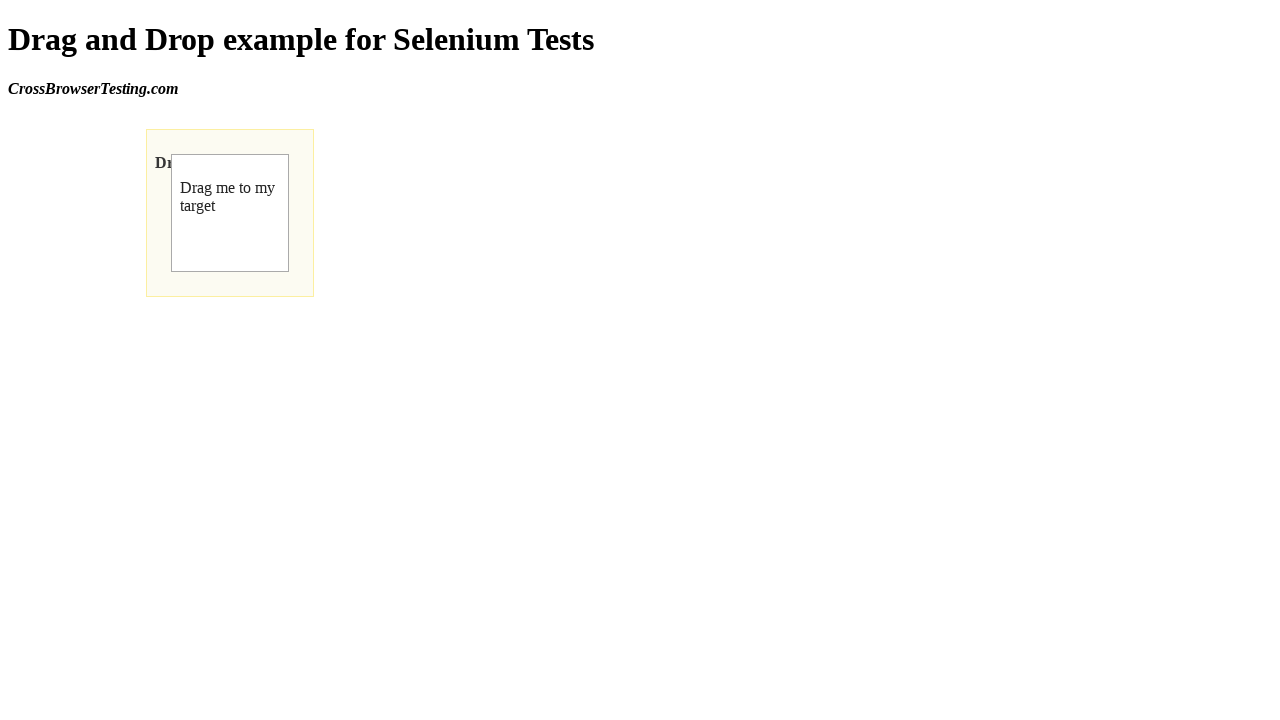